Tests mouse hover functionality and clicks on Top link from the hover menu

Starting URL: https://codenboxautomationlab.com/practice/

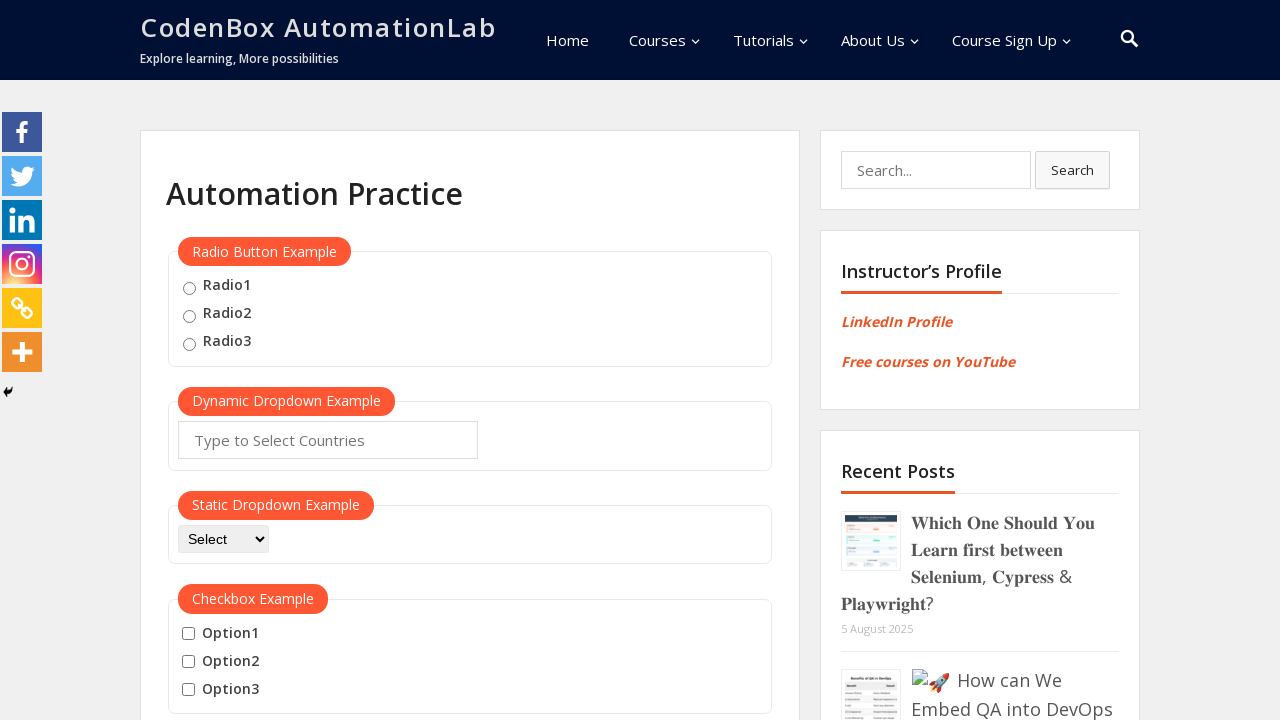

Scrolled page to position (1900, 2100) to locate mouse hover element
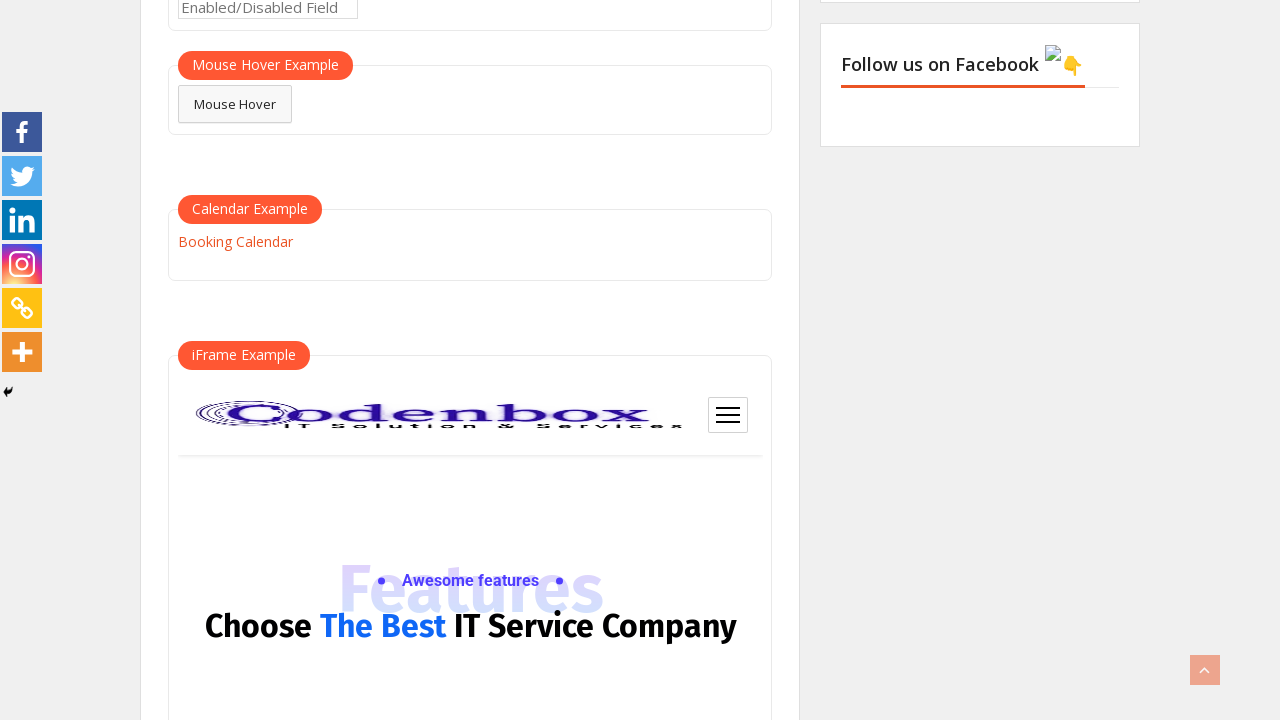

Hovered over the mouse hover element to trigger dropdown menu at (235, 104) on #mousehover
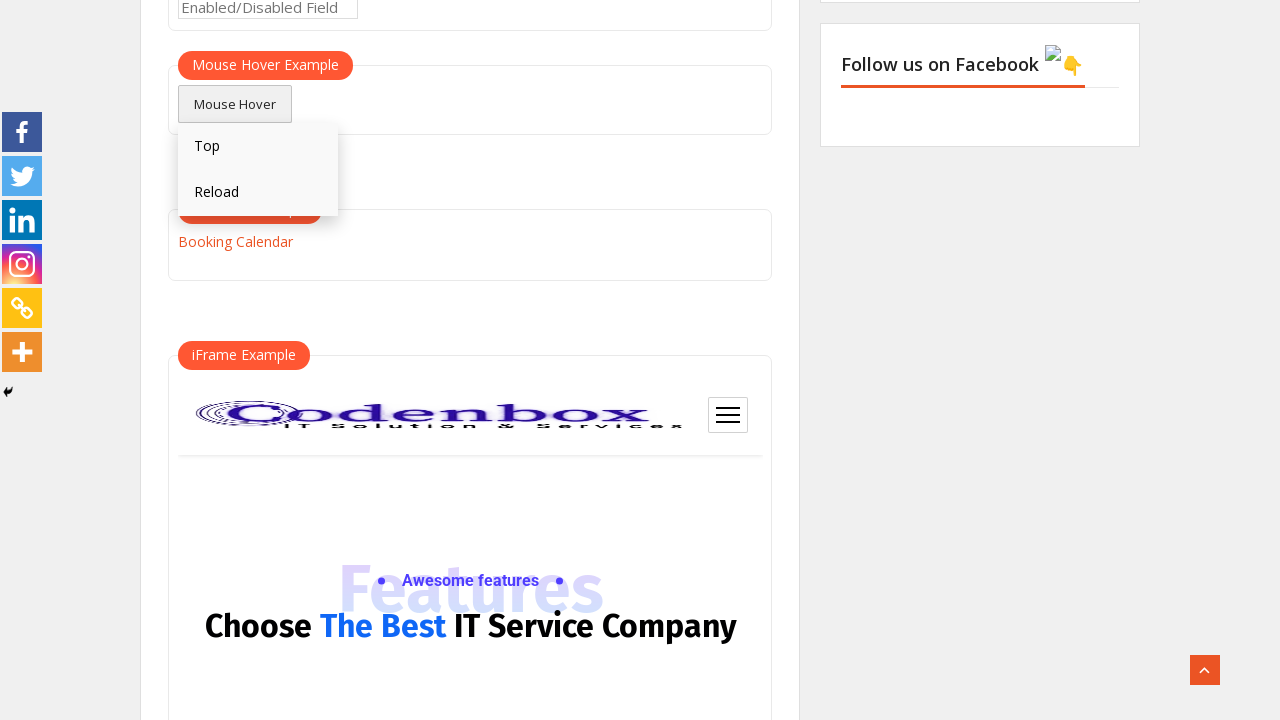

Clicked on the mouse hover element at (235, 104) on #mousehover
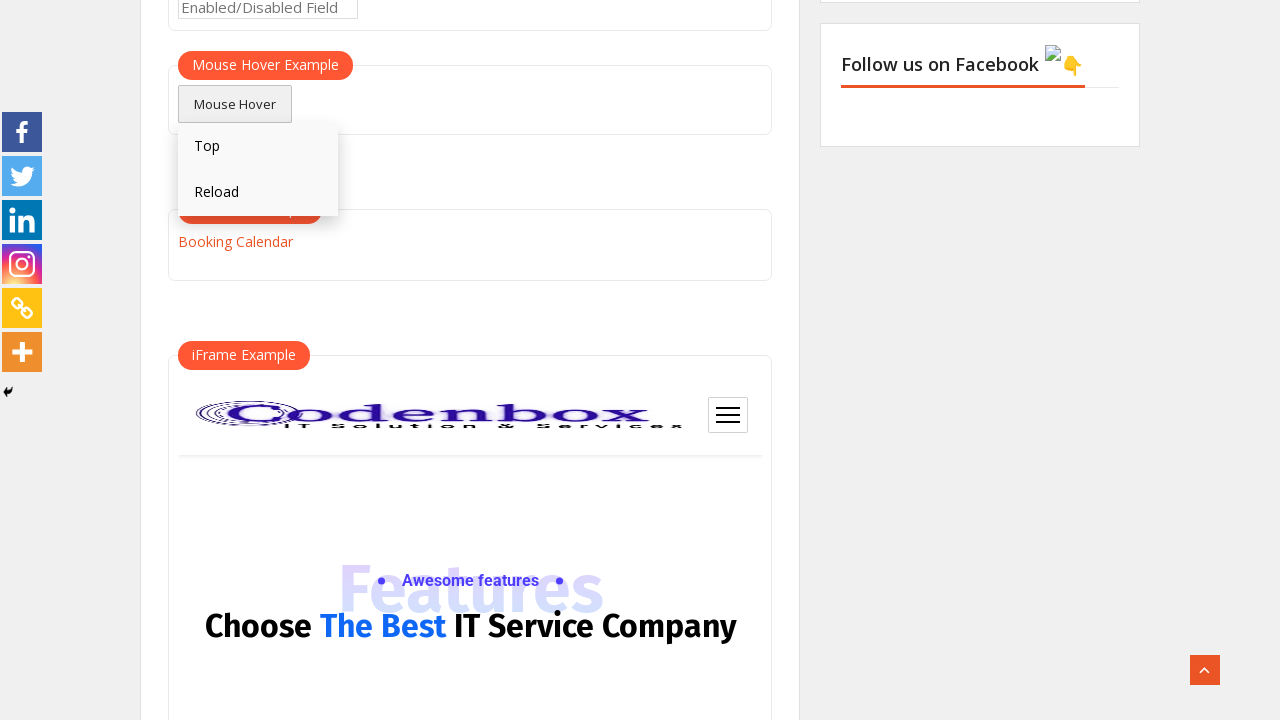

Clicked on 'Top' link from the hover menu at (258, 146) on text=Top
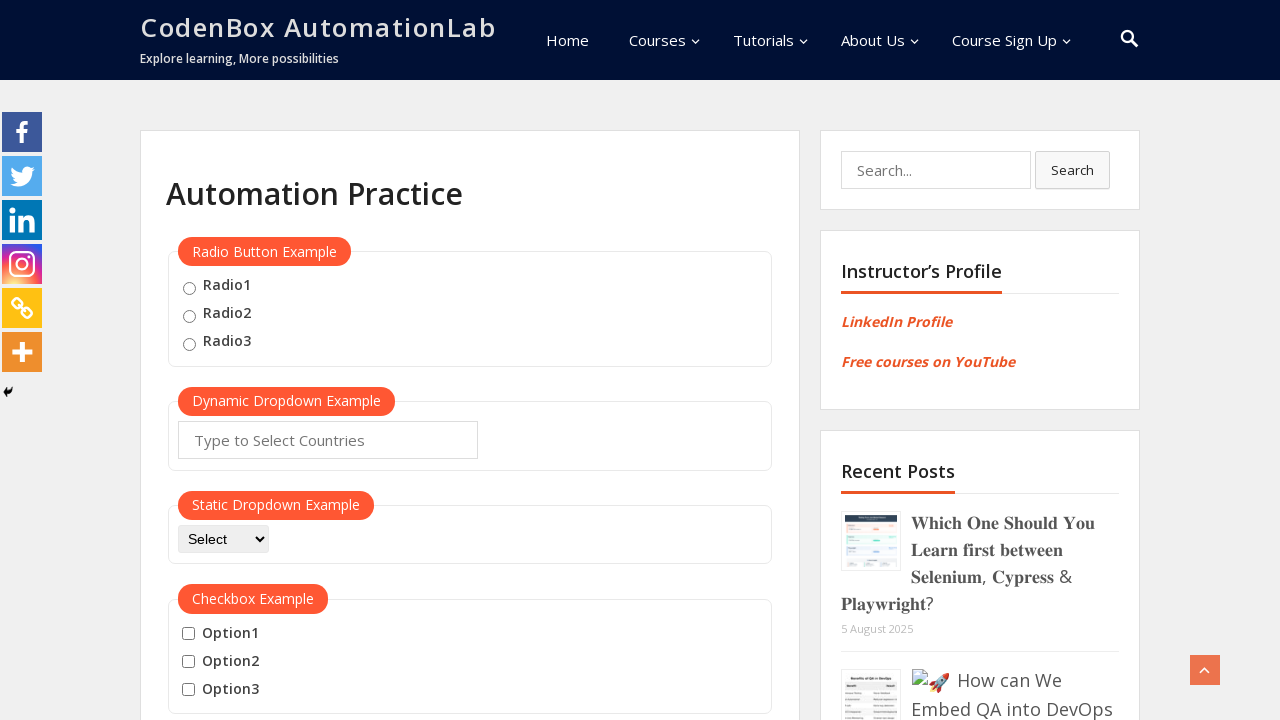

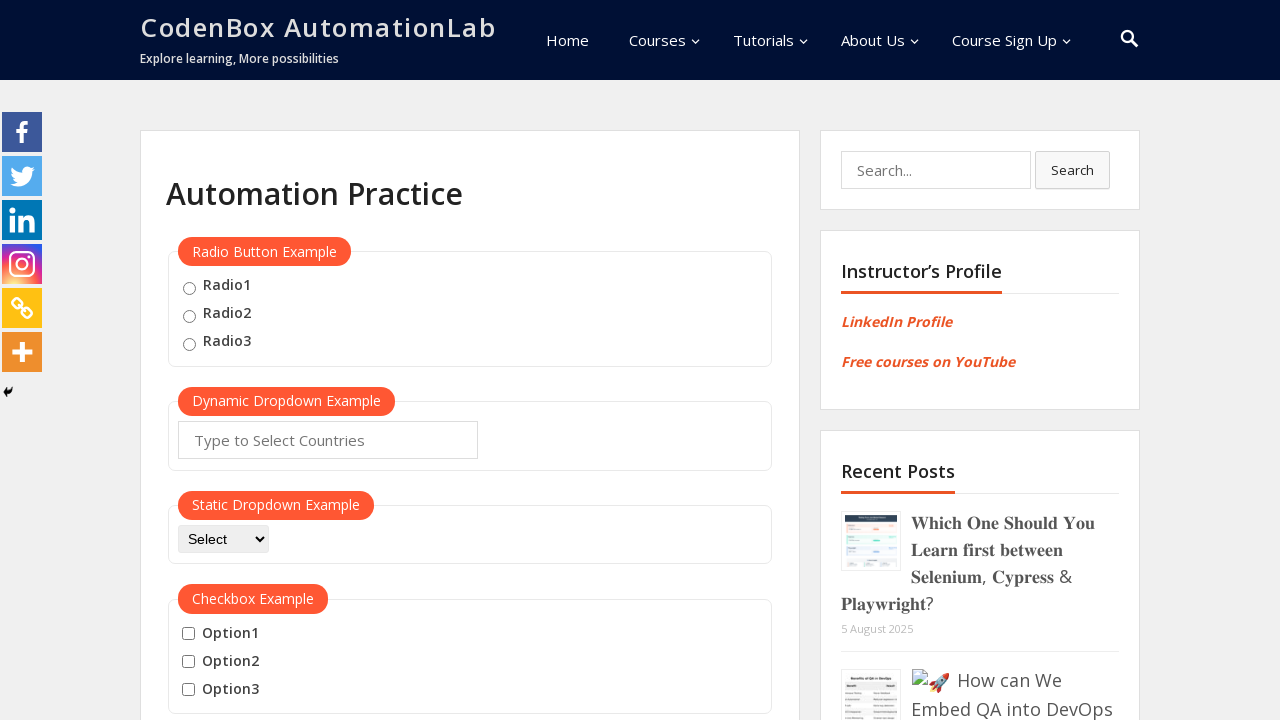